Navigates to a practice page and interacts with a product table, verifying that the table exists and contains rows with data.

Starting URL: http://qaclickacademy.com/practice.php

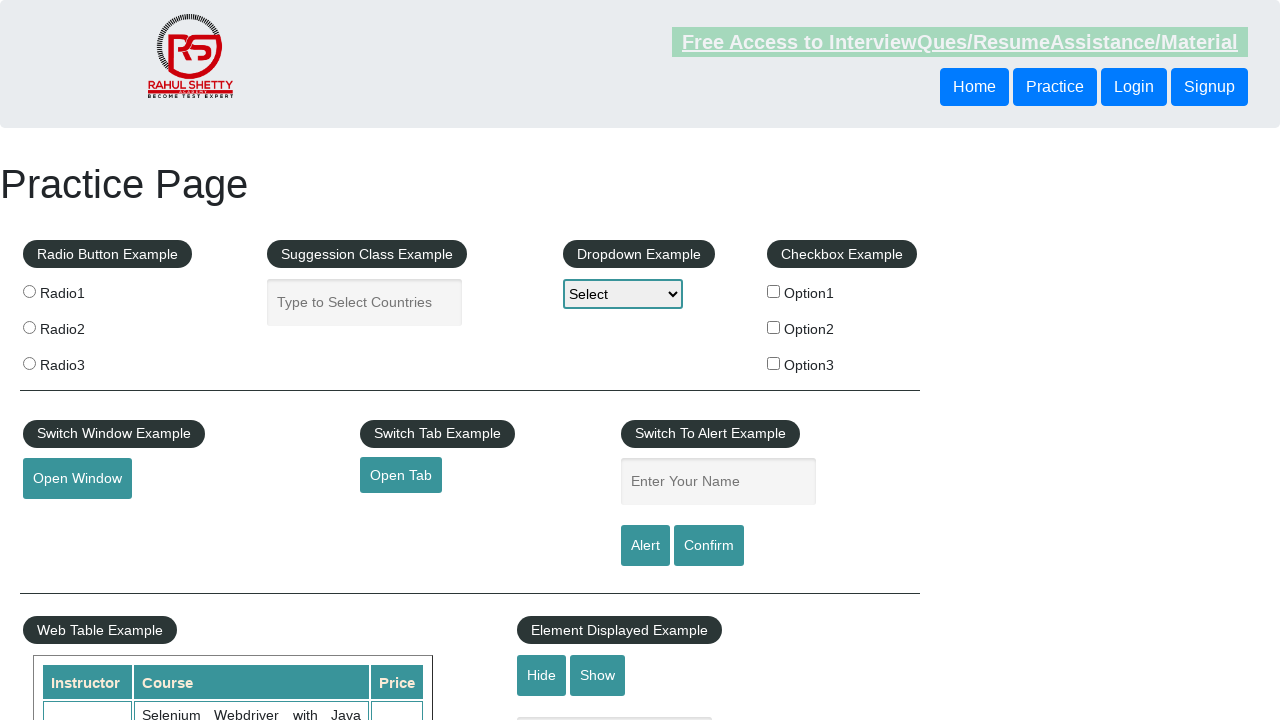

Navigated to practice page
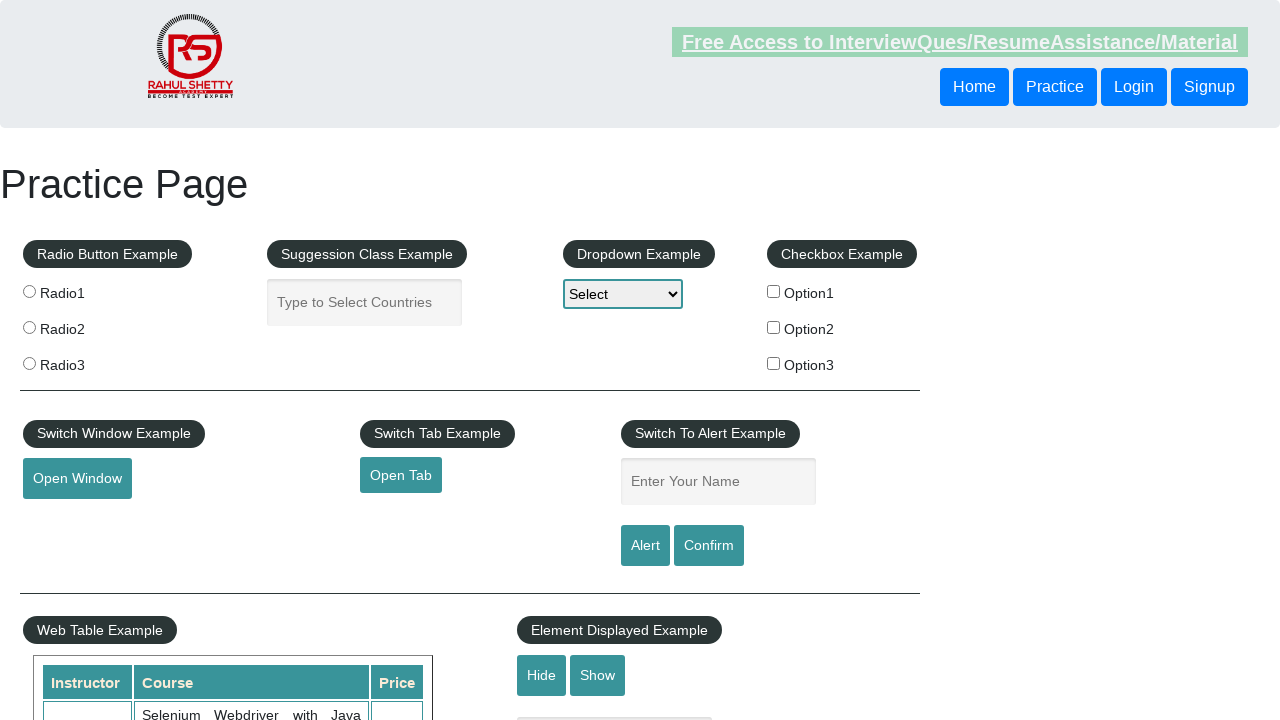

Product table appeared on page
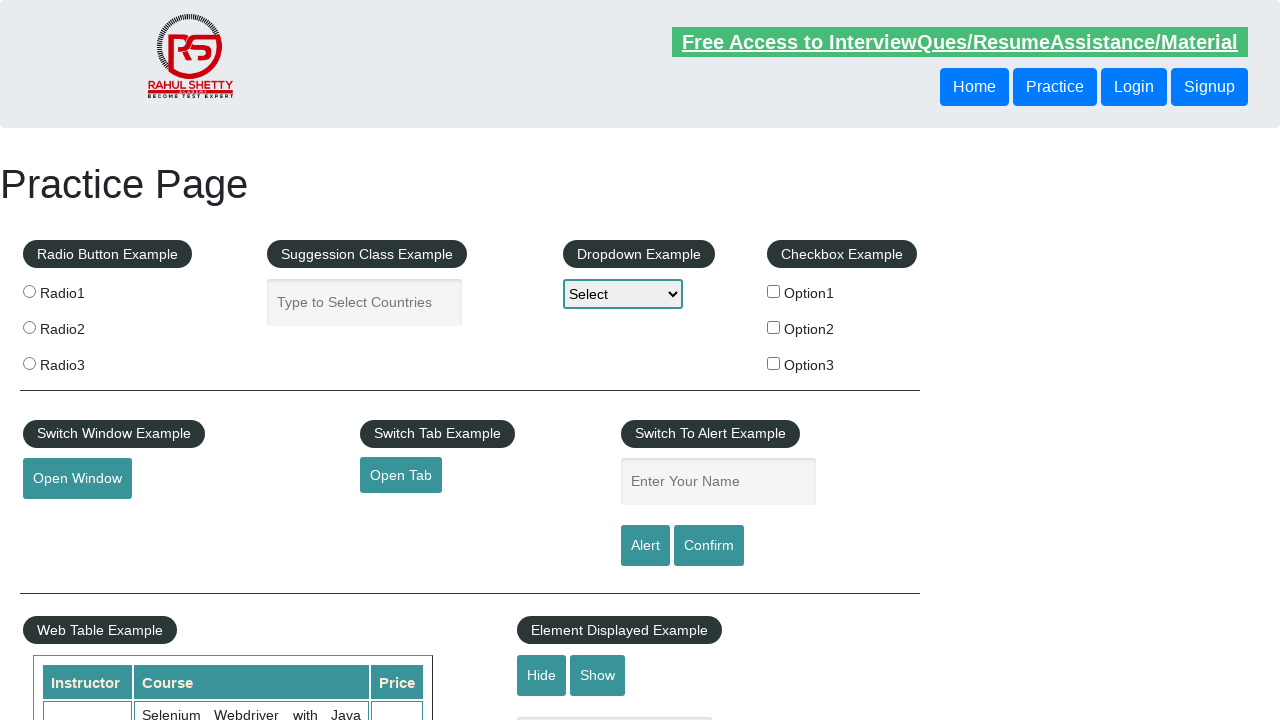

Located product table element
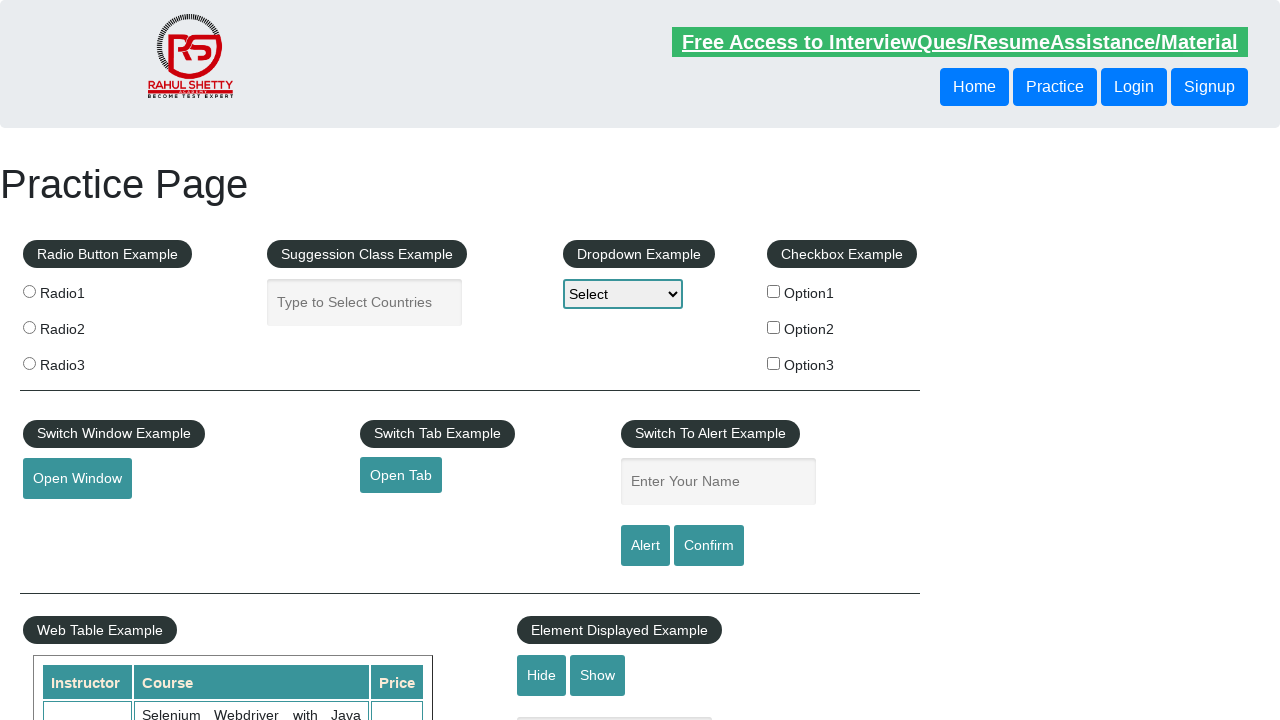

Located all table rows
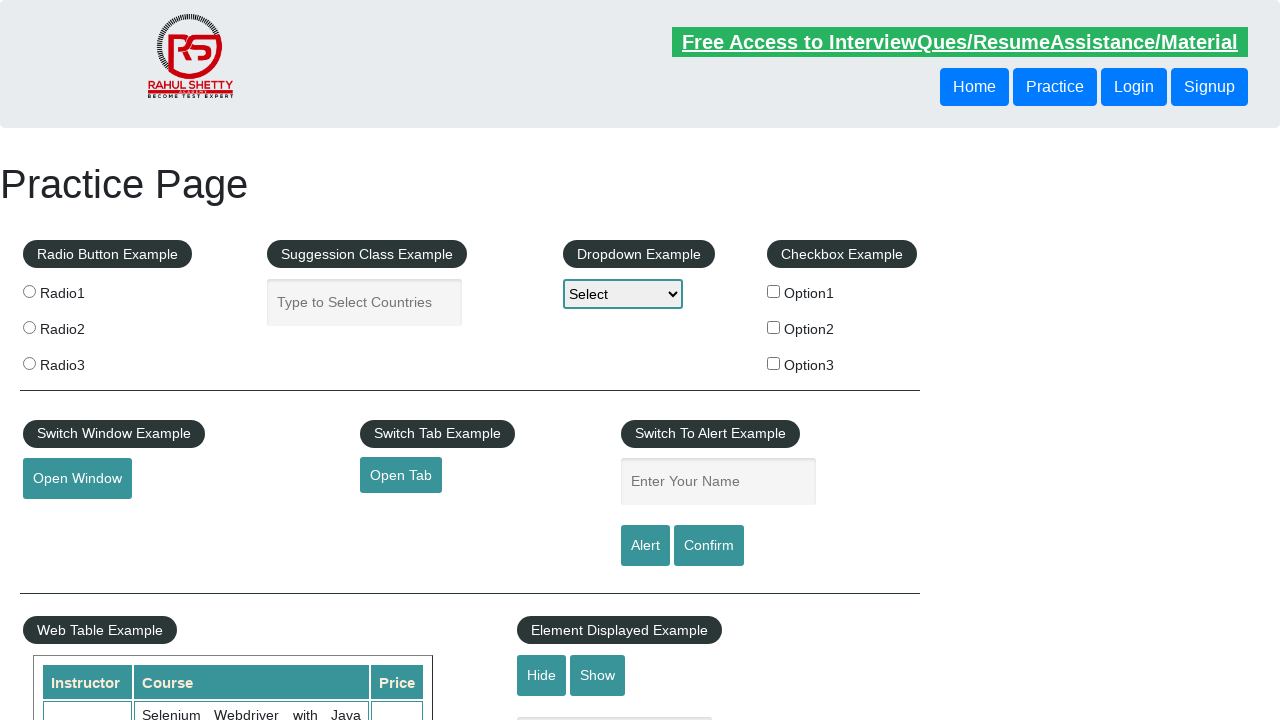

First table row is ready
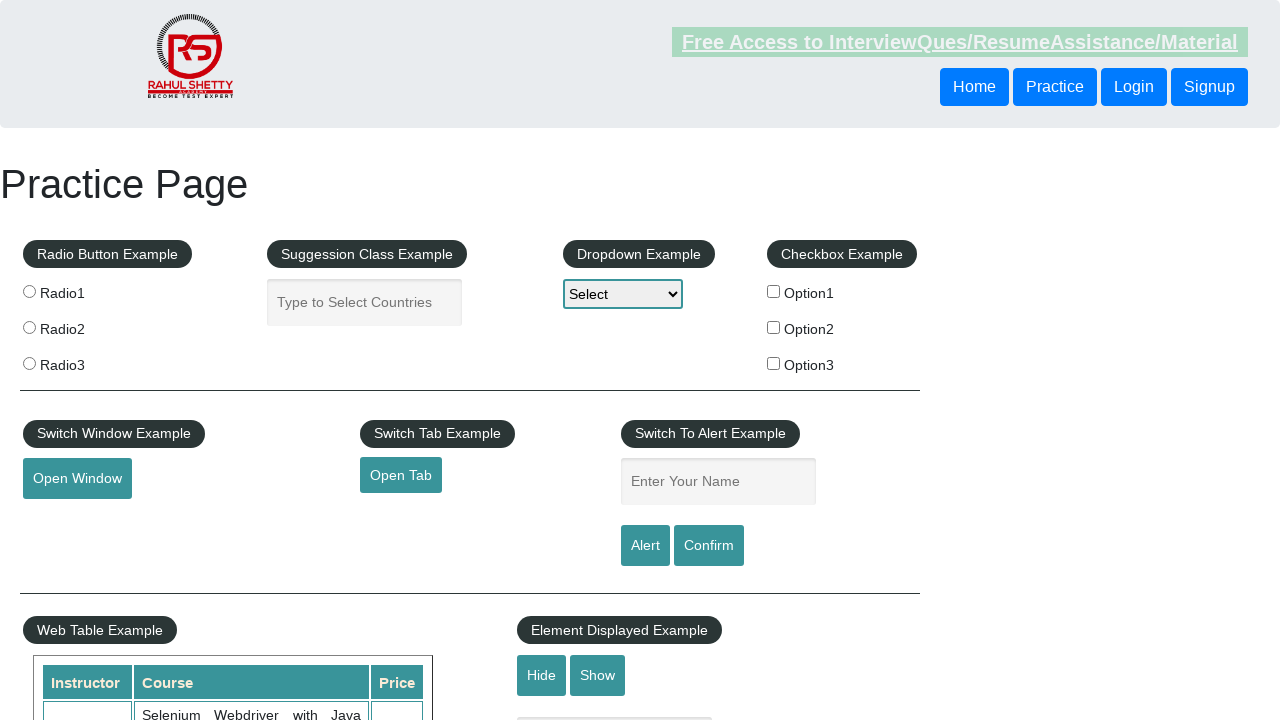

Clicked first cell in second data row of product table at (87, 361) on #product tr >> nth=2 >> td >> nth=0
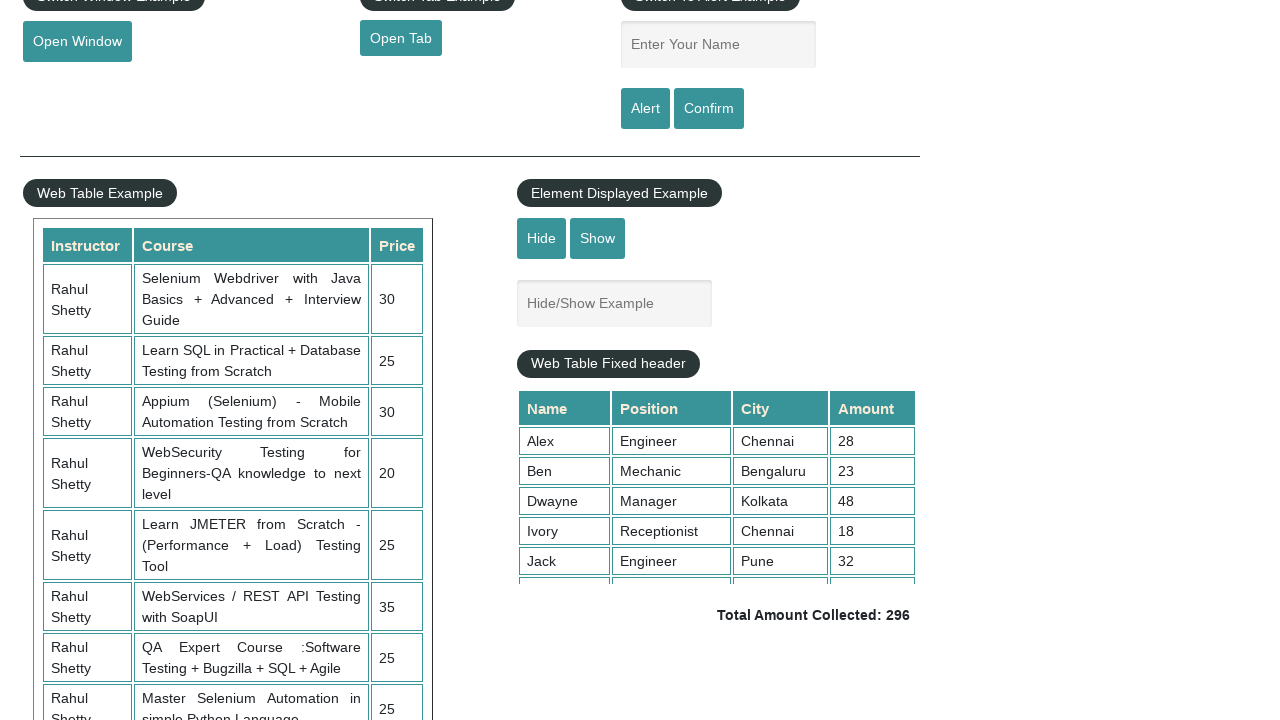

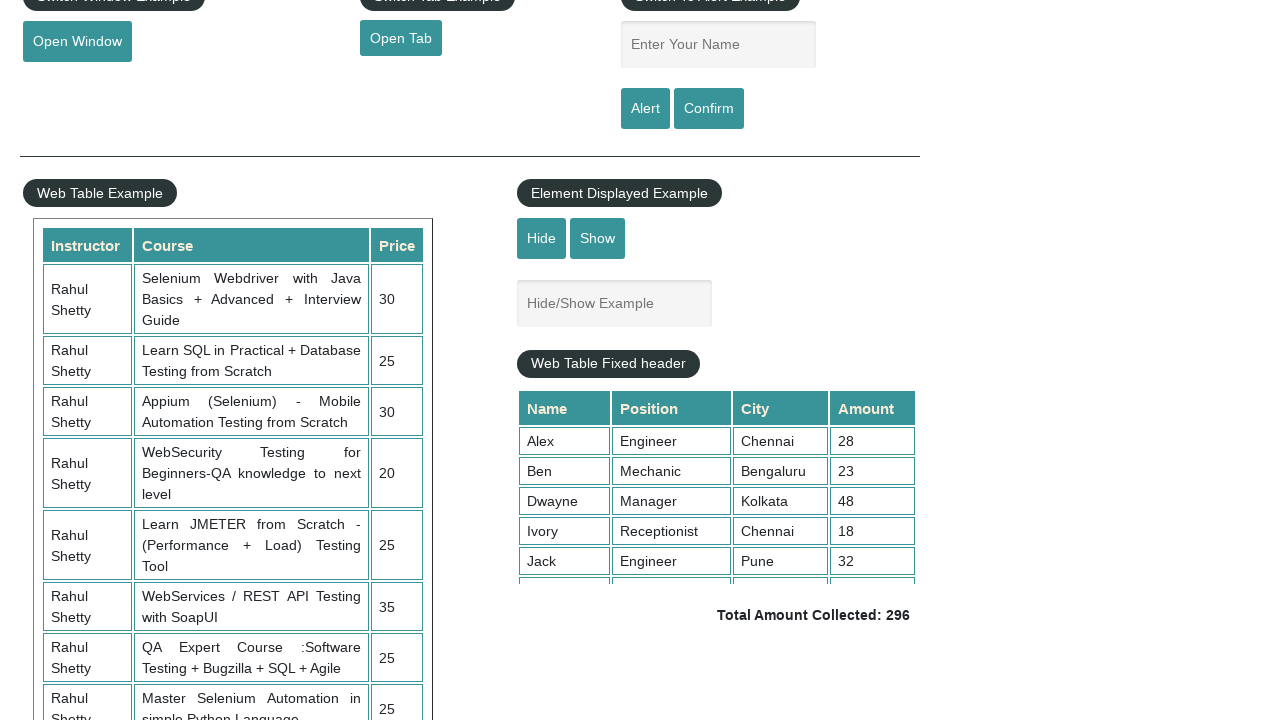